Navigates to the KTM motorcycles US website homepage and waits for the page to load.

Starting URL: https://www.ktm.com/en-us.html

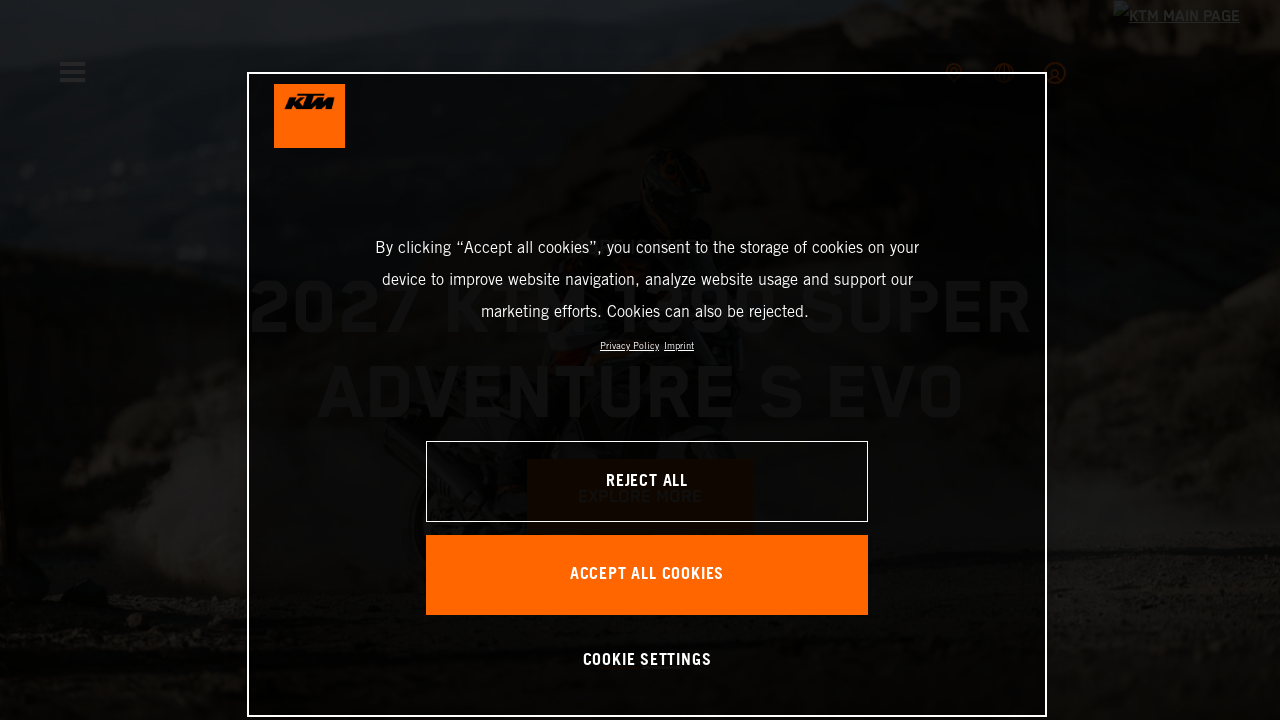

KTM motorcycles US website homepage loaded with networkidle state
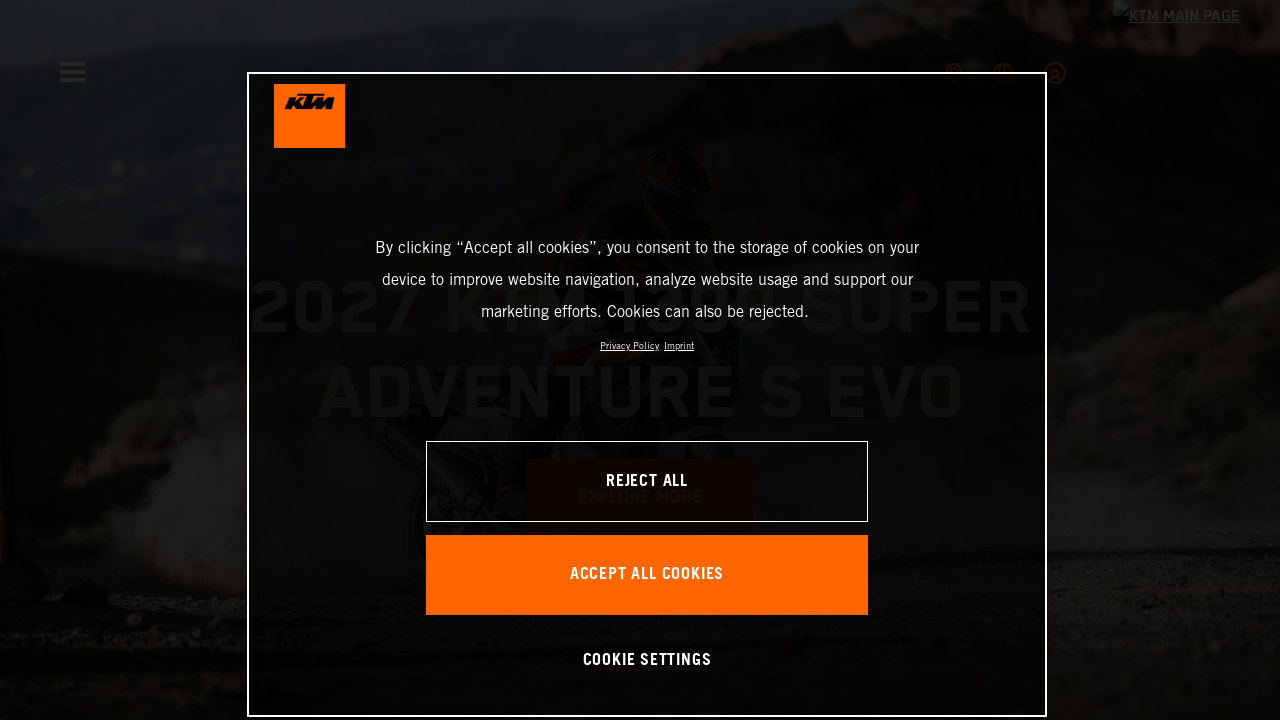

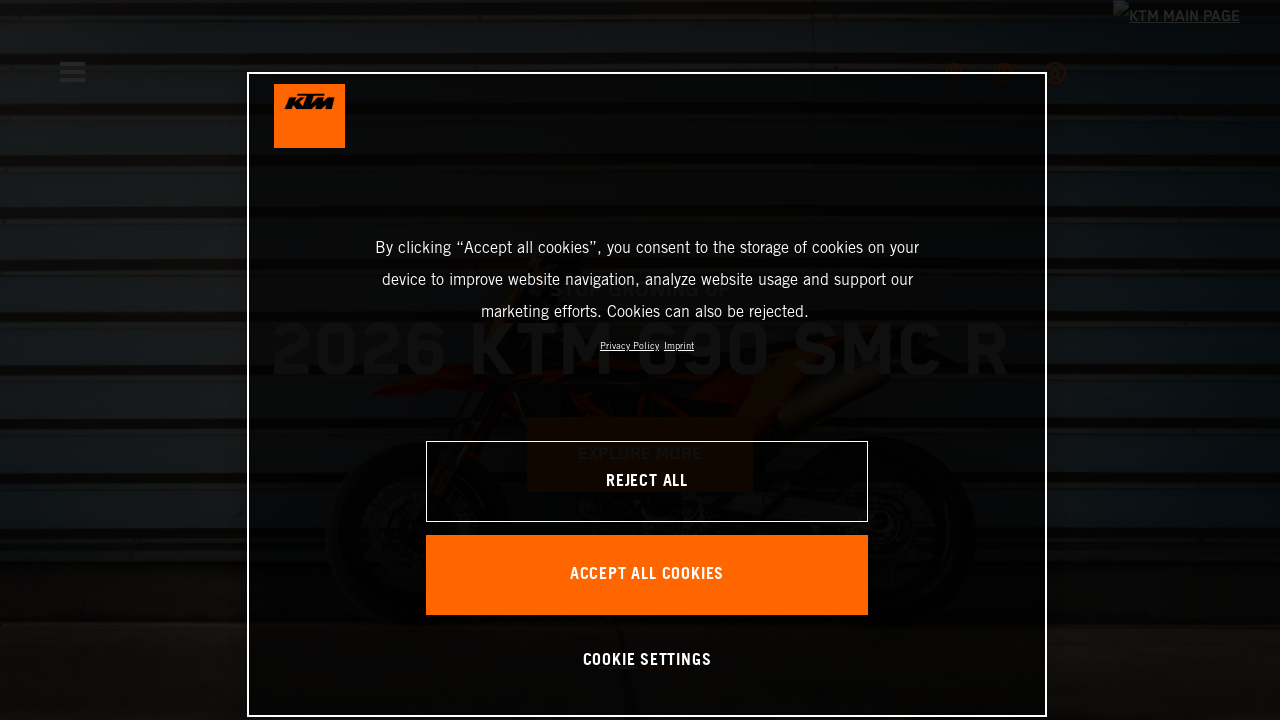